Tests YouTube homepage by navigating to it and clicking on the sign-in button to verify it exists and is interactive.

Starting URL: https://www.youtube.com/

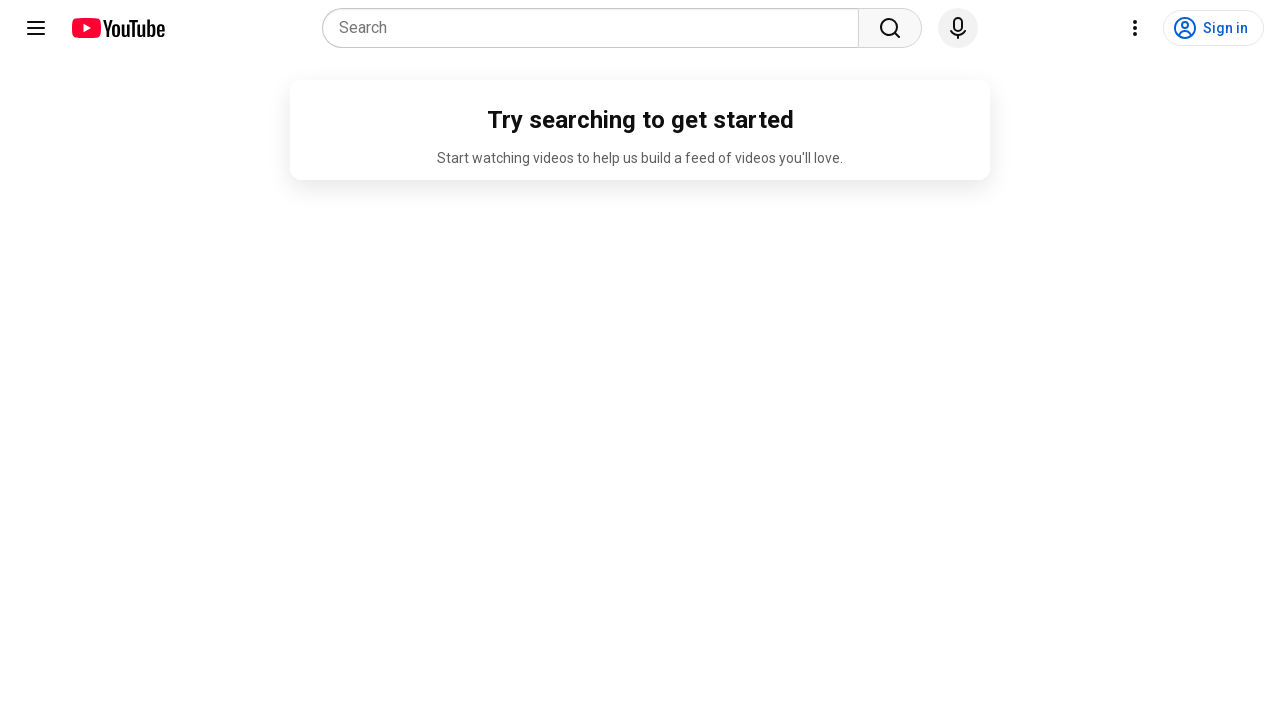

YouTube homepage loaded (DOM content ready)
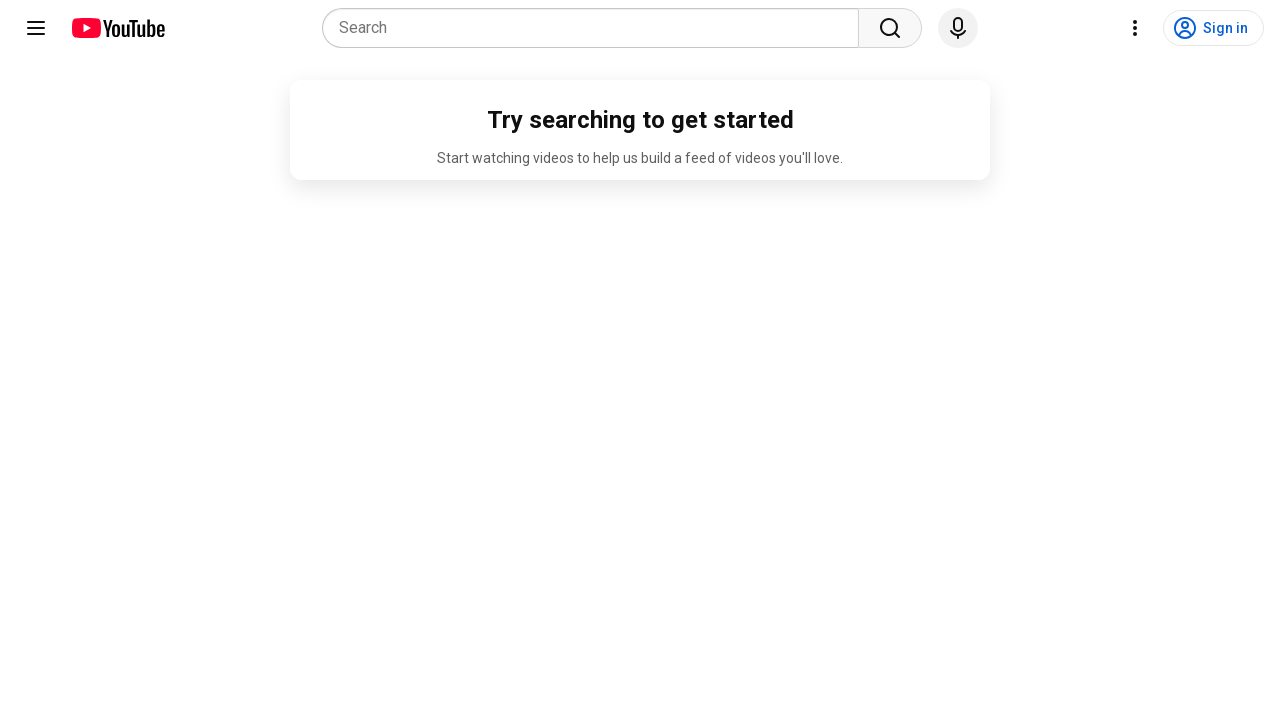

Clicked sign-in button to initiate Google account authentication at (1214, 28) on a[href*='accounts.google.com'][aria-label*='Sign in']
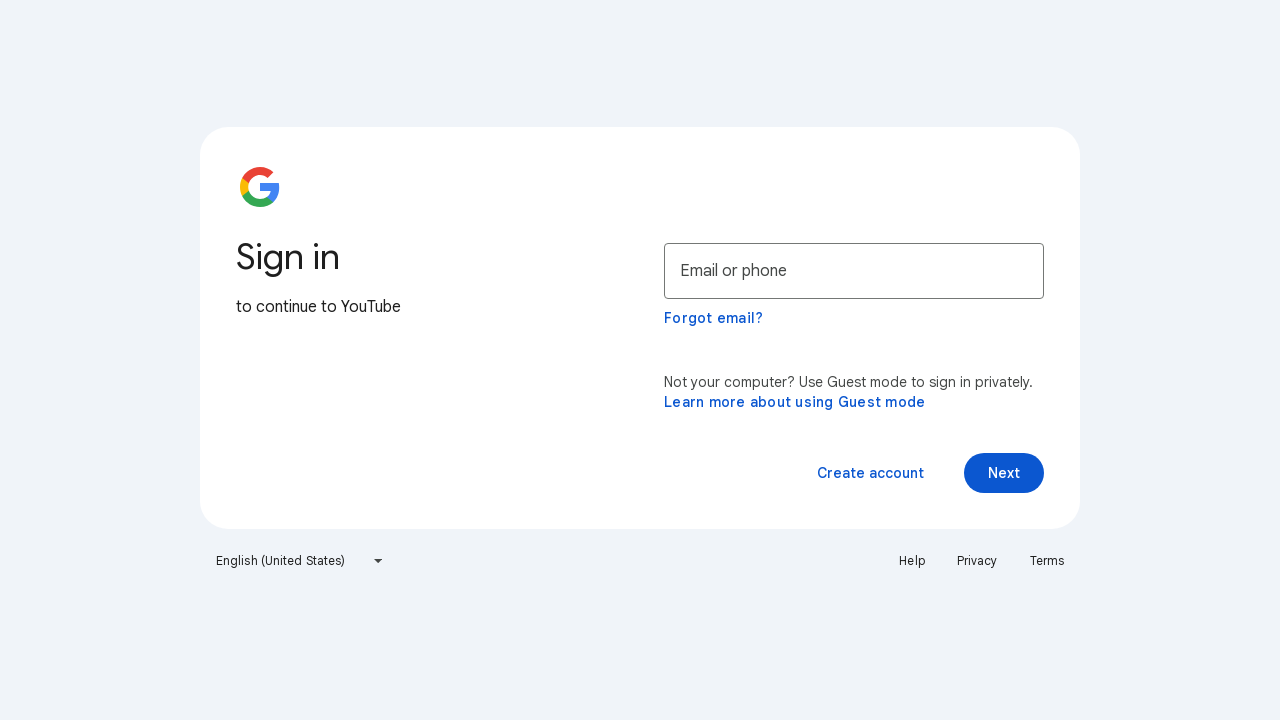

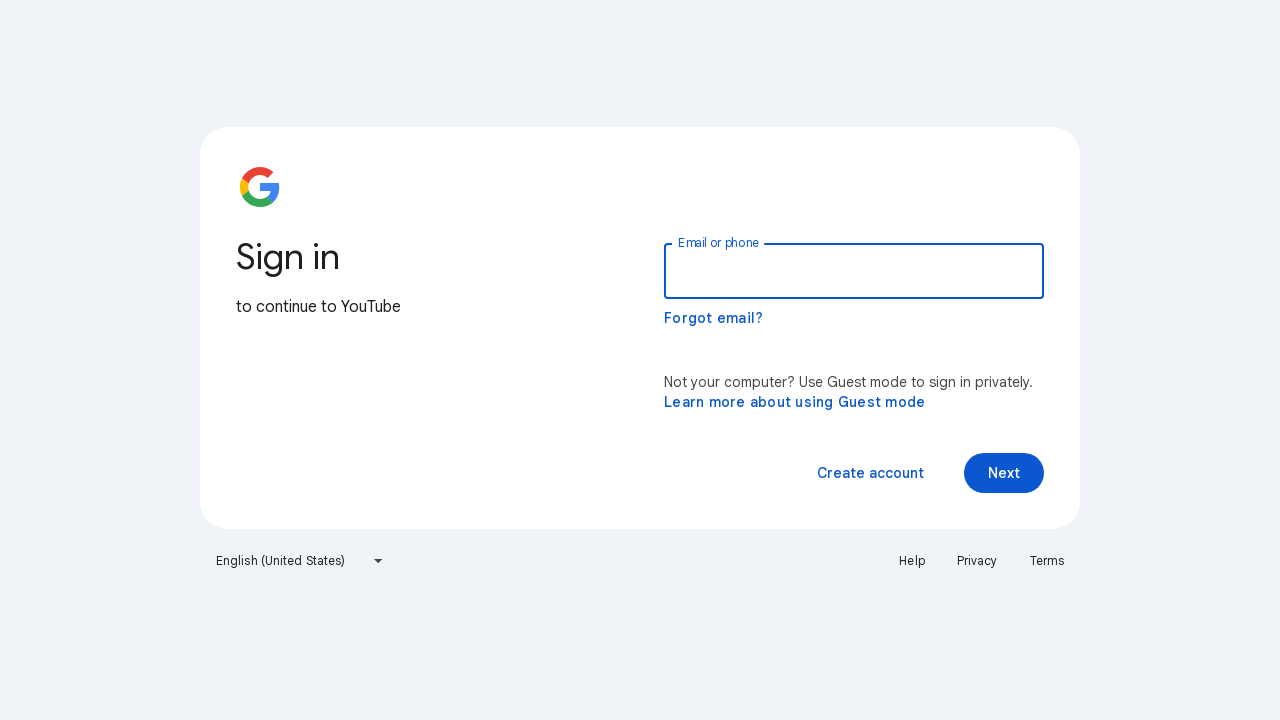